Tests the Wikipedia search input on a test automation practice page by entering a search query

Starting URL: https://testautomationpractice.blogspot.com/

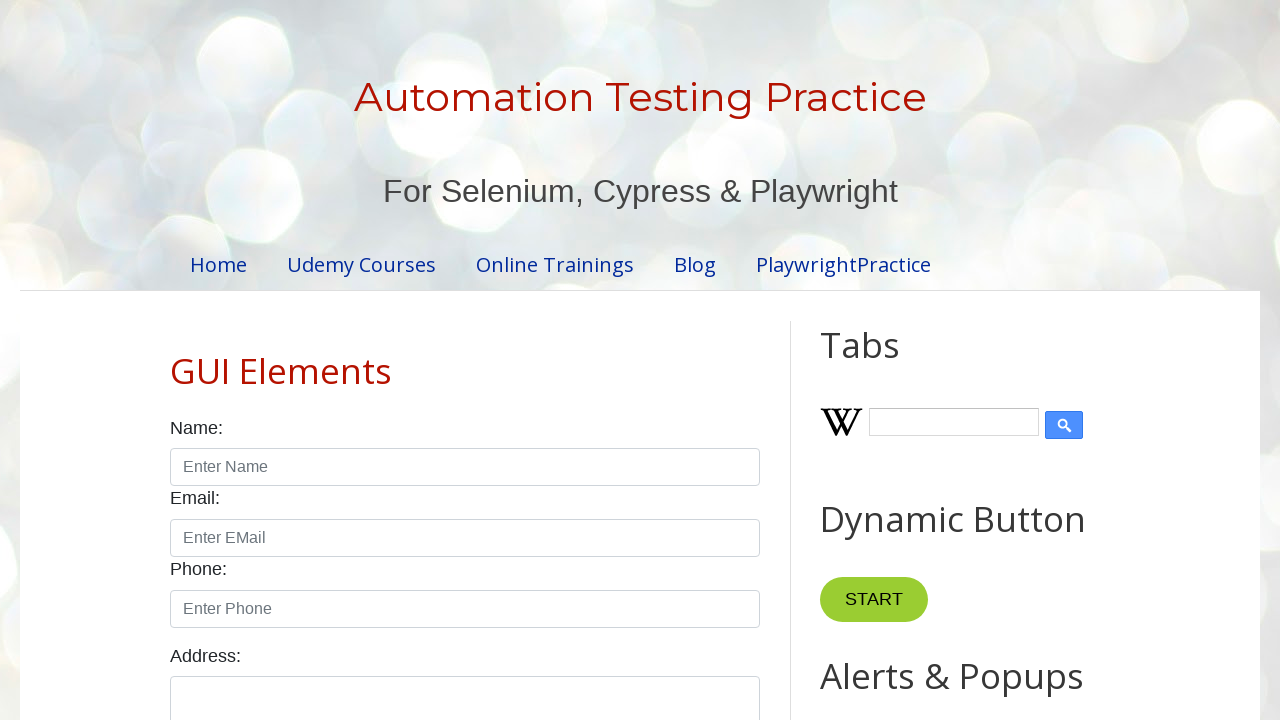

Filled Wikipedia search input with 'hello' on #Wikipedia1_wikipedia-search-input
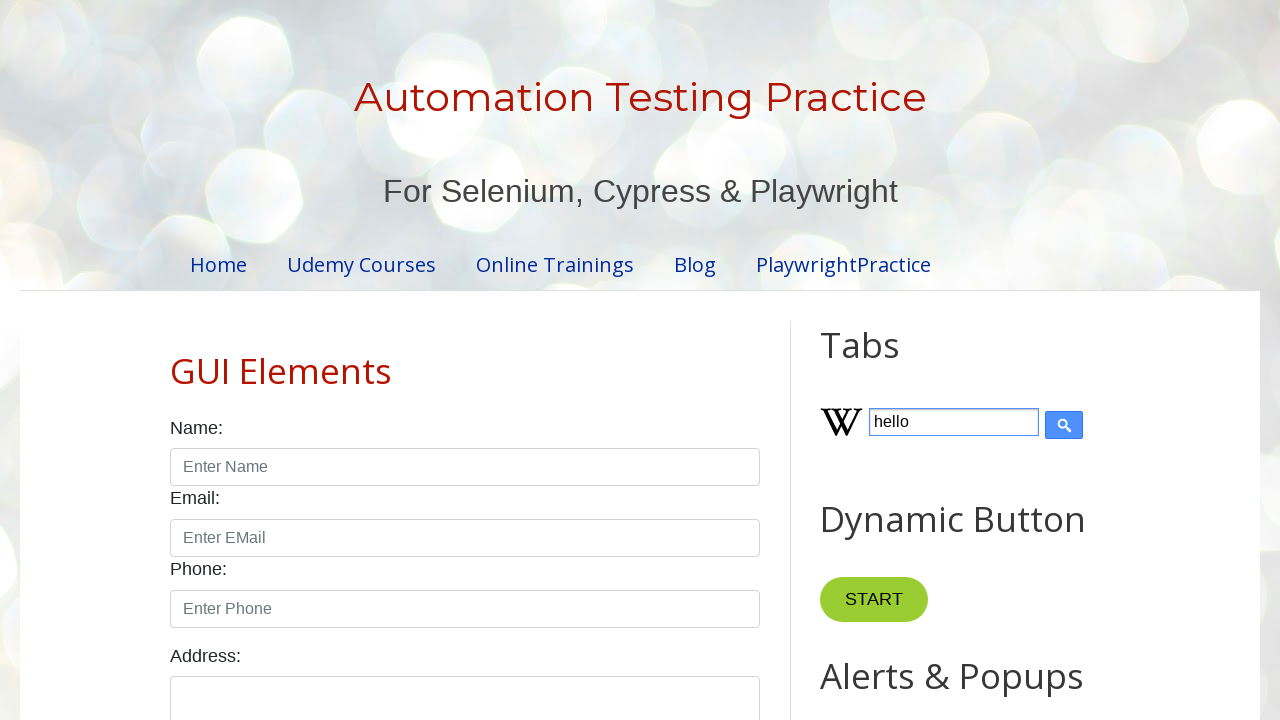

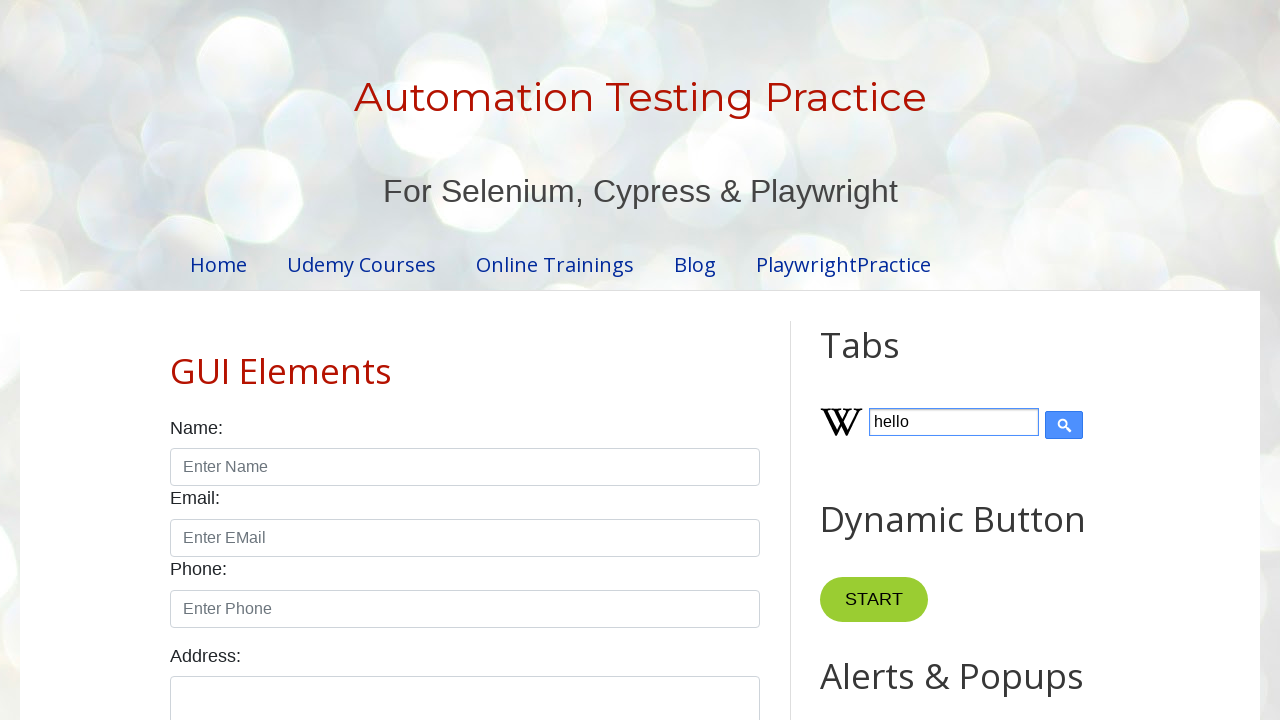